Tests search functionality on rp5.ru weather site by searching for a city name and verifying search results appear

Starting URL: https://rp5.ru

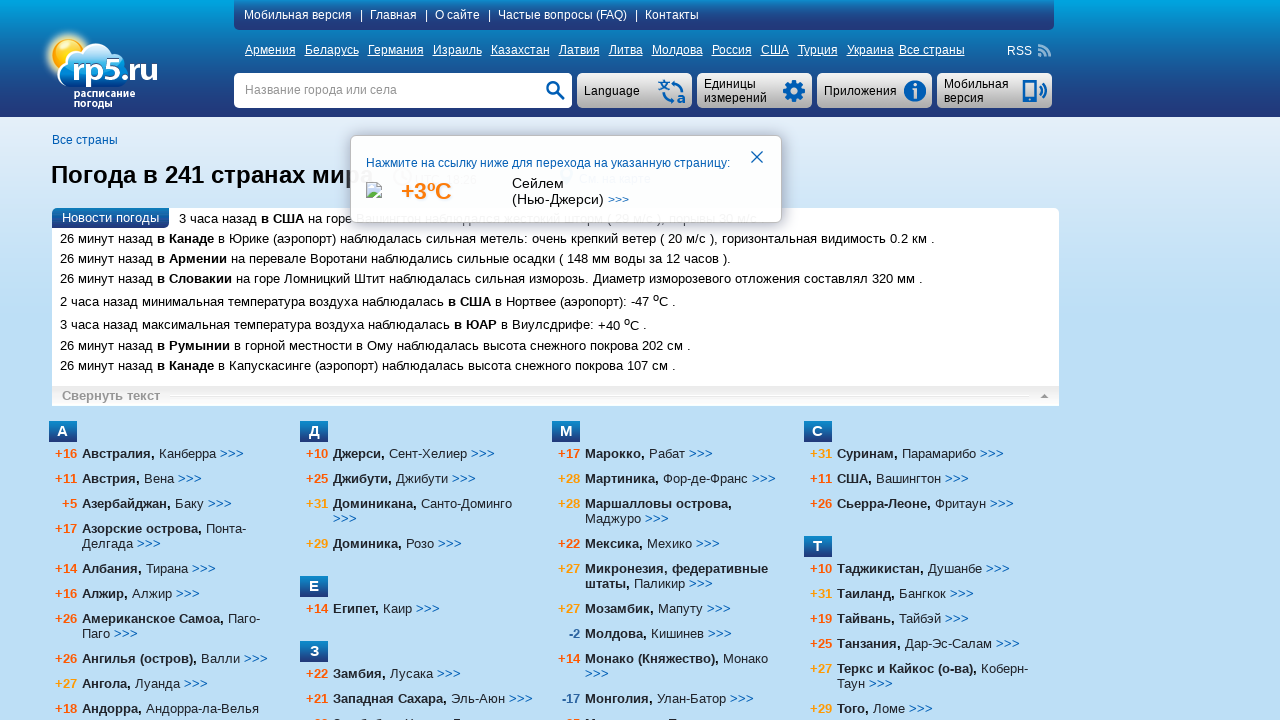

Filled search field with city name 'Танжер' on input[name='searchStr']
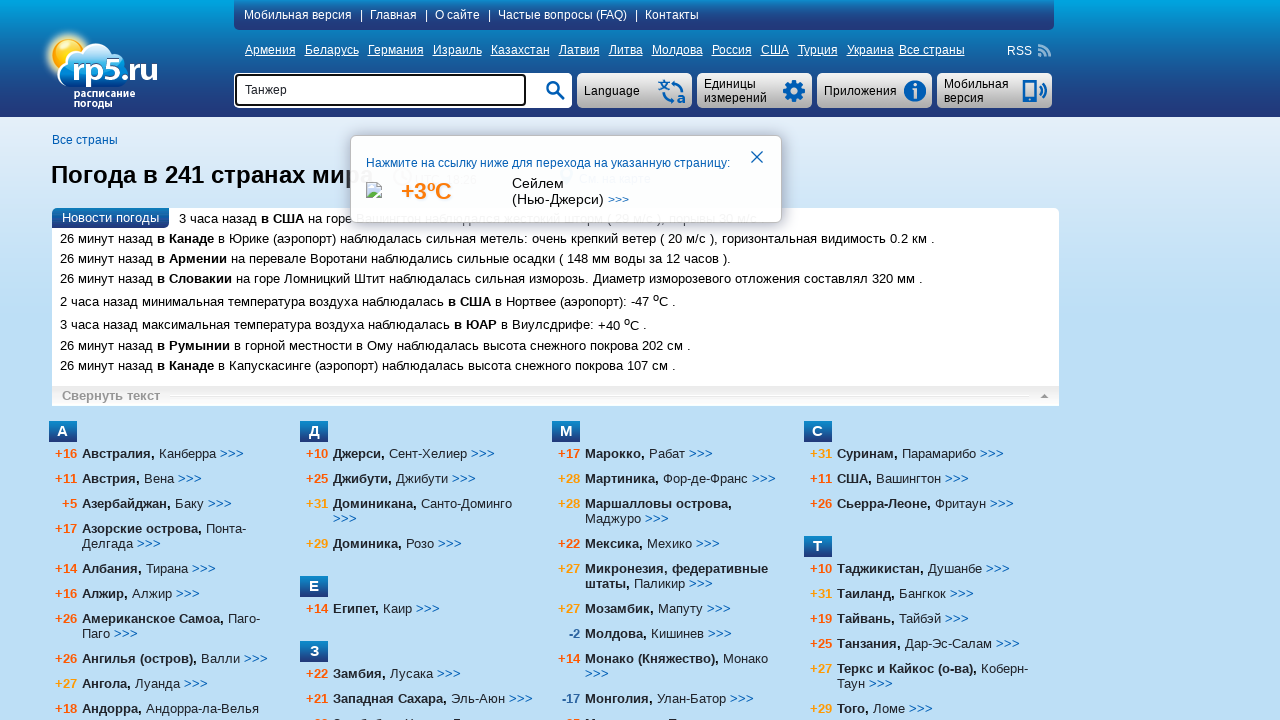

Pressed Enter to submit search query on input[name='searchStr']
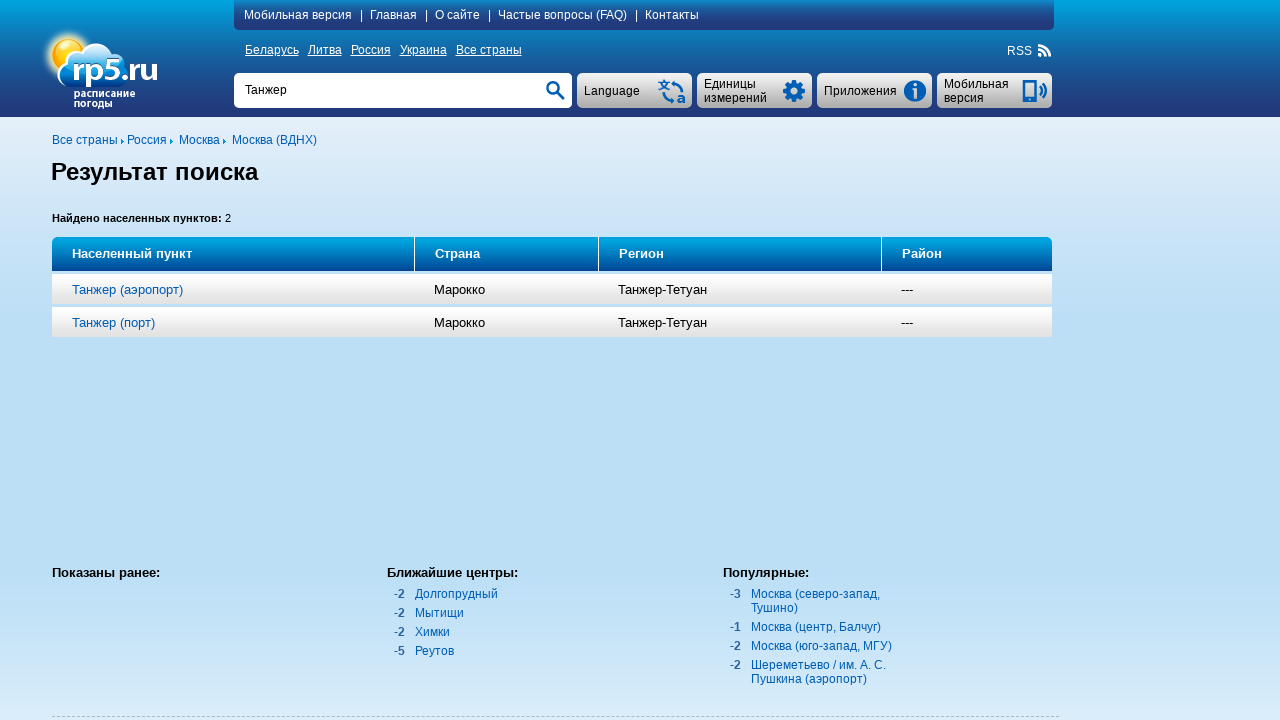

Search results page loaded with heading visible
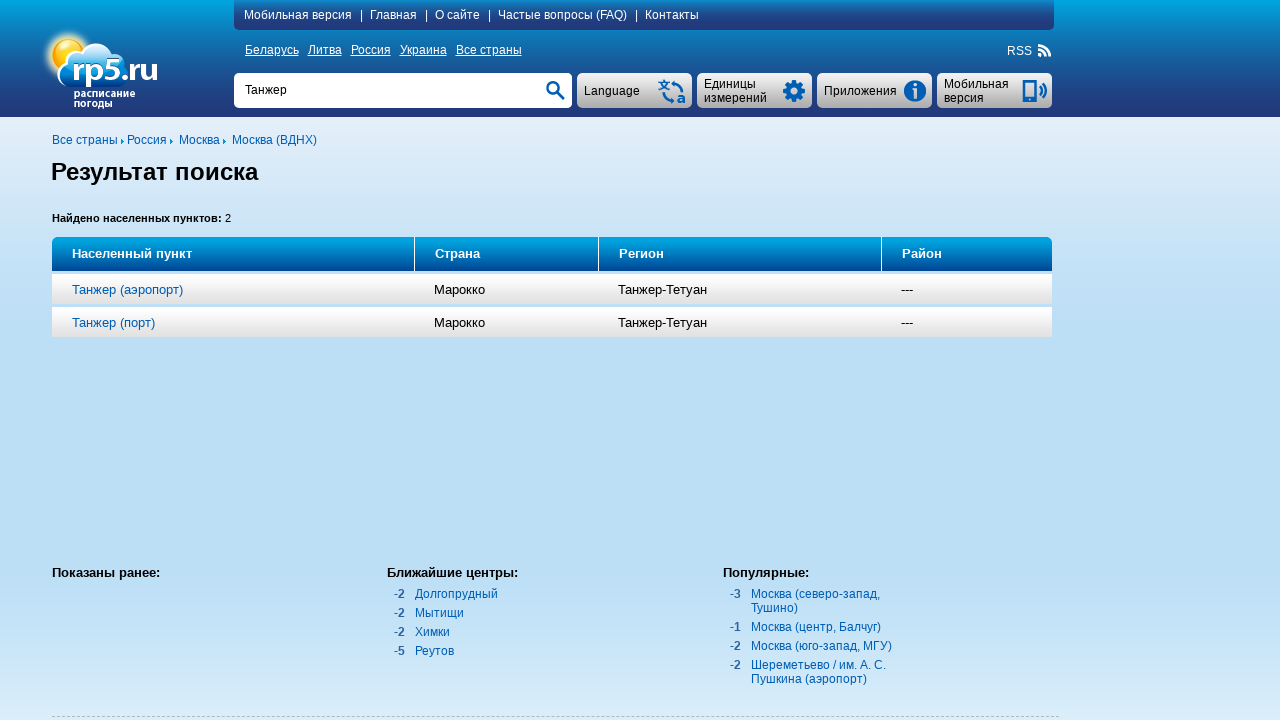

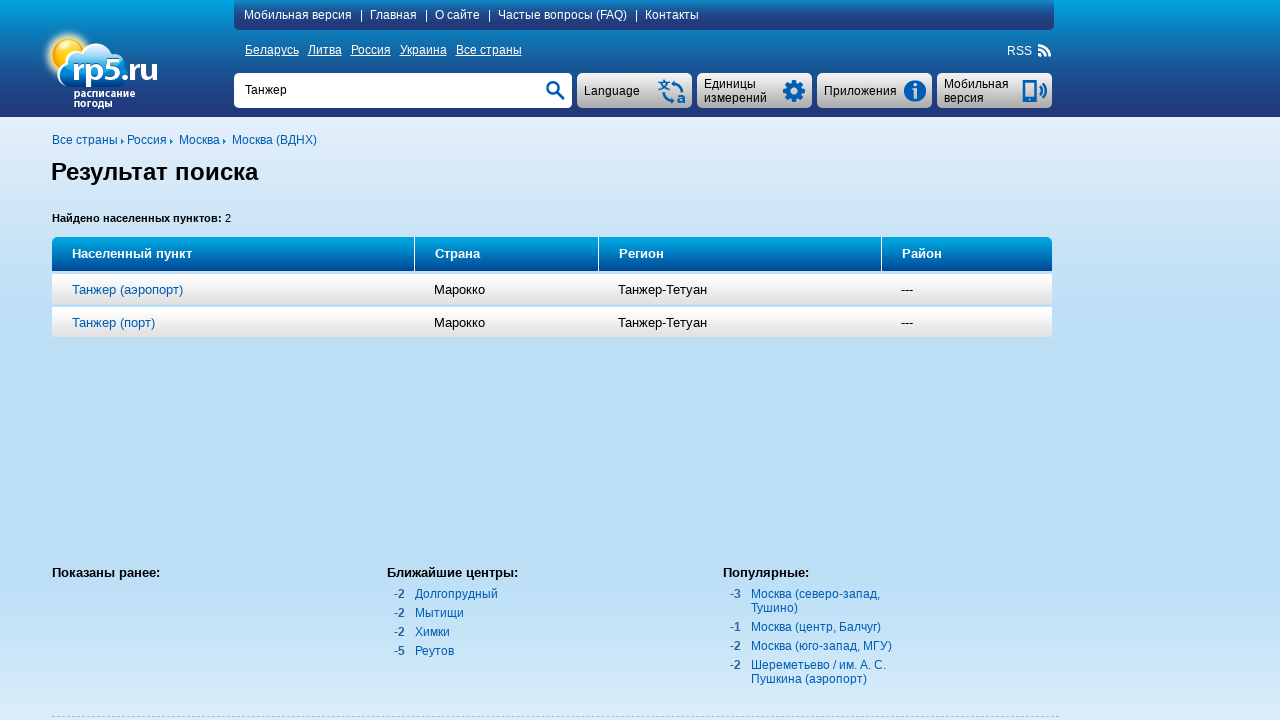